Tests the slow calculator's addition functionality by adding 3 + 3 and verifying the result equals 6

Starting URL: https://bonigarcia.dev/selenium-webdriver-java/slow-calculator.html

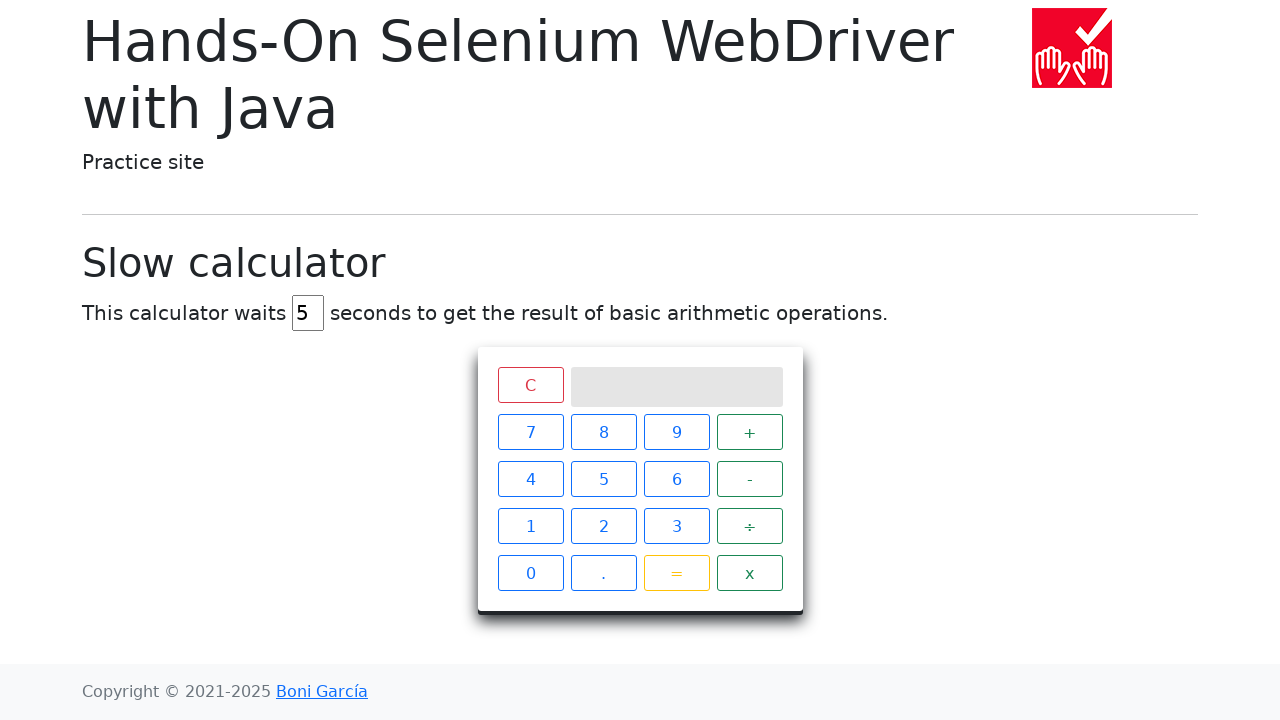

Navigated to slow calculator page
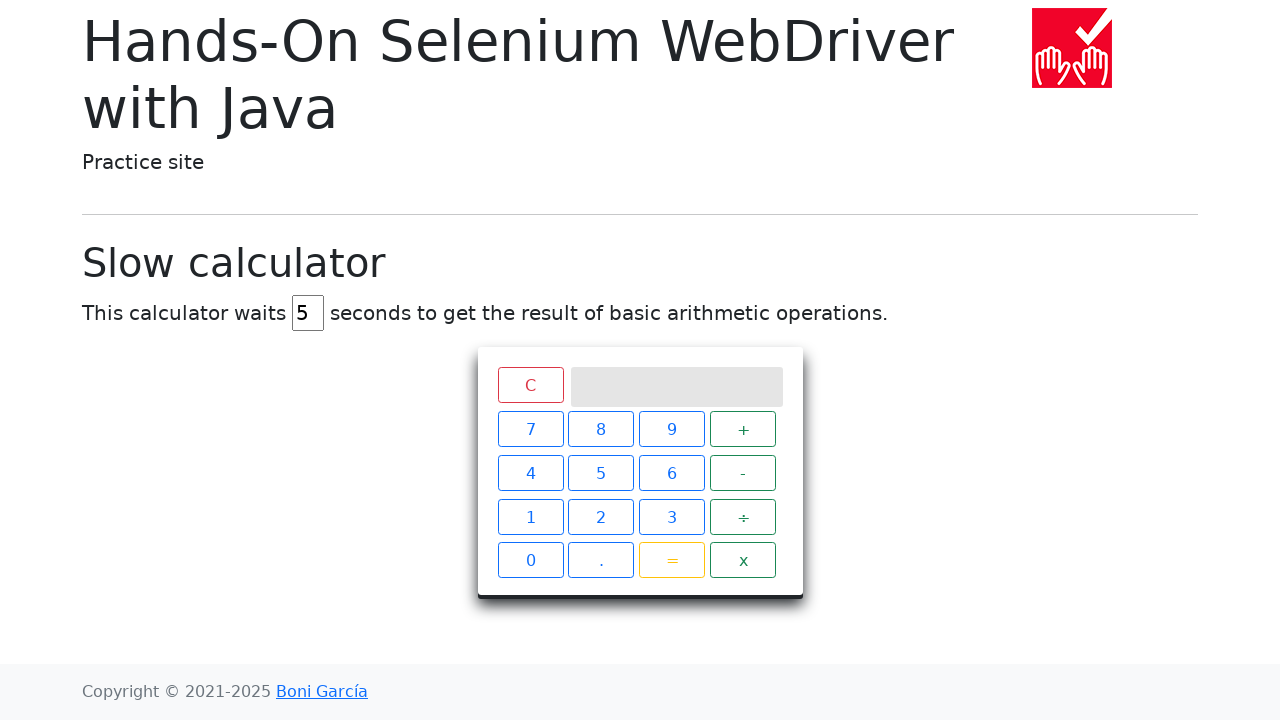

Clicked clear/reset button at (530, 385) on xpath=//span[@class='clear btn btn-outline-danger']
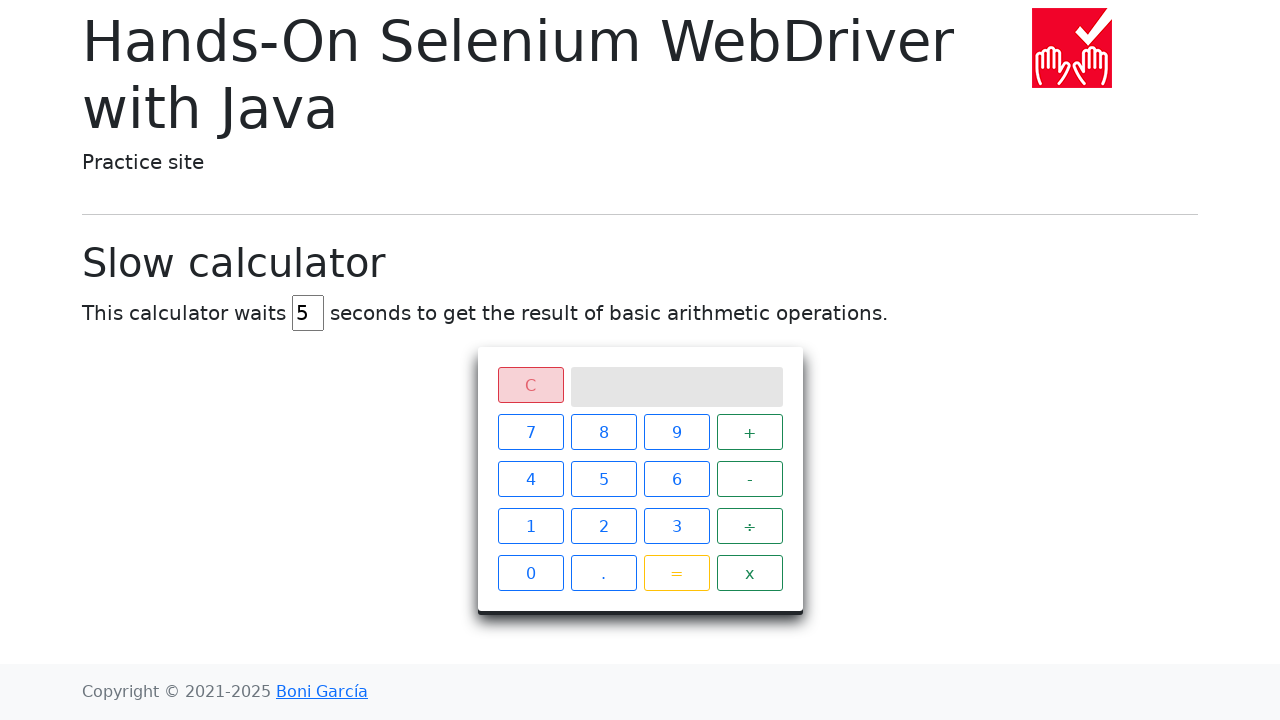

Clicked number 3 at (676, 526) on xpath=//span[contains(@class, 'btn btn-outline-primary') and text()='3']
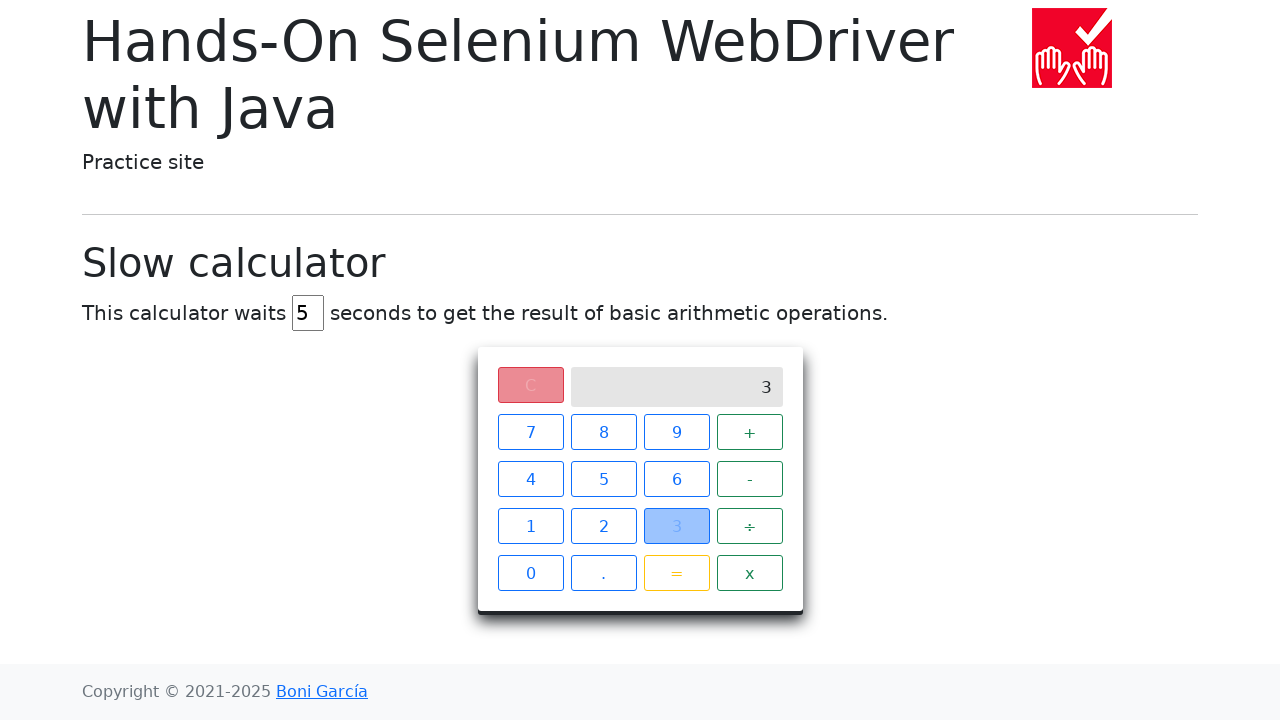

Clicked addition operator button at (750, 432) on xpath=//span[contains(@class, 'operator btn btn-outline-success') and text()='+'
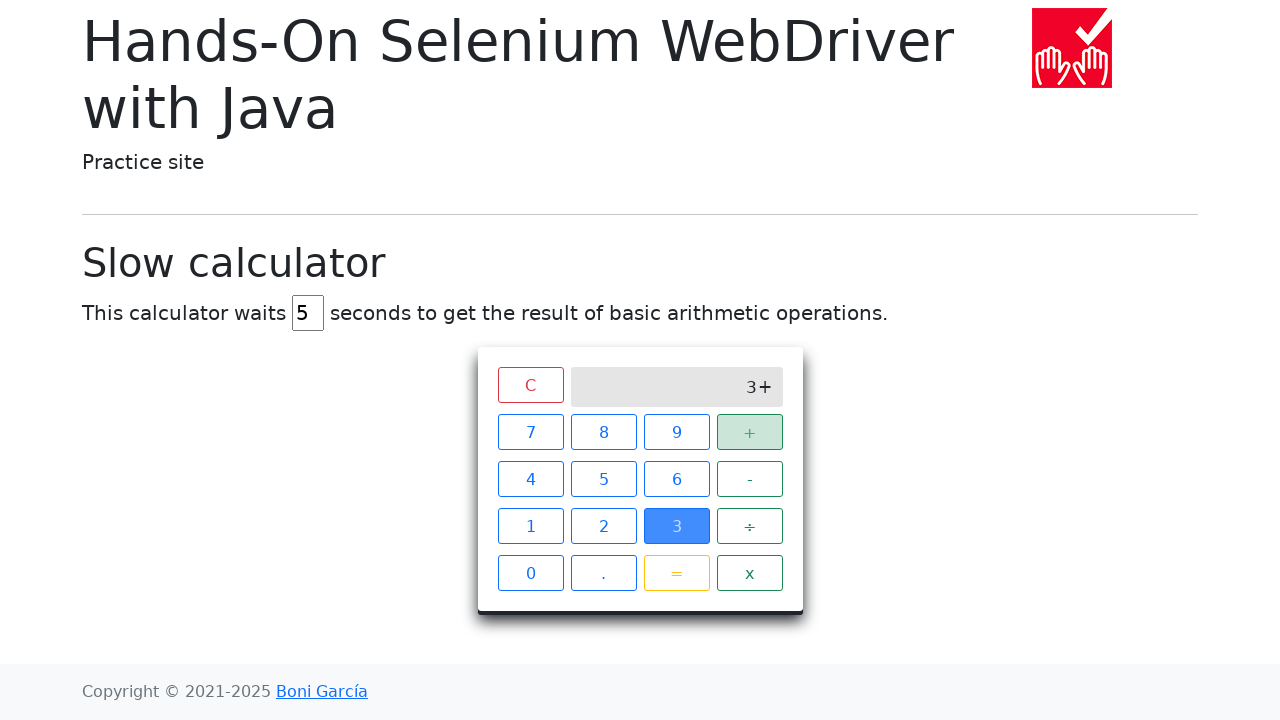

Clicked number 3 again at (676, 526) on xpath=//span[contains(@class, 'btn btn-outline-primary') and text()='3']
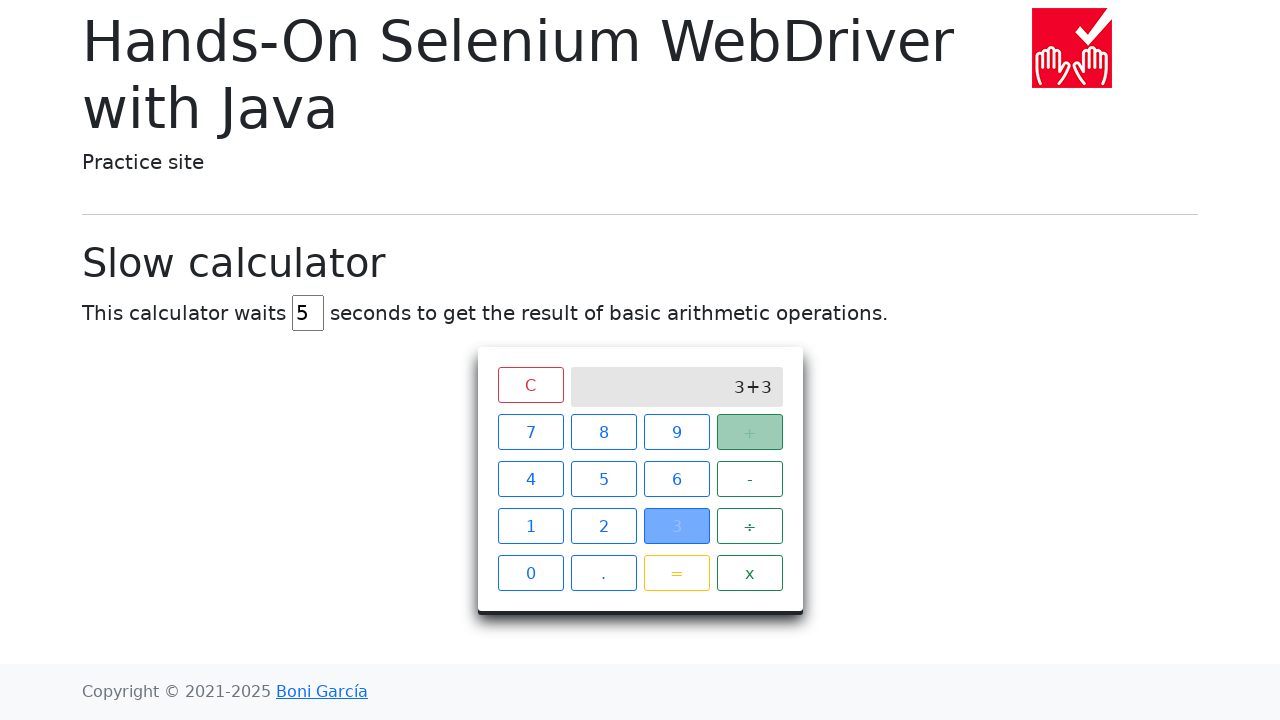

Clicked equals button to calculate result at (676, 573) on xpath=//span[@class='btn btn-outline-warning']
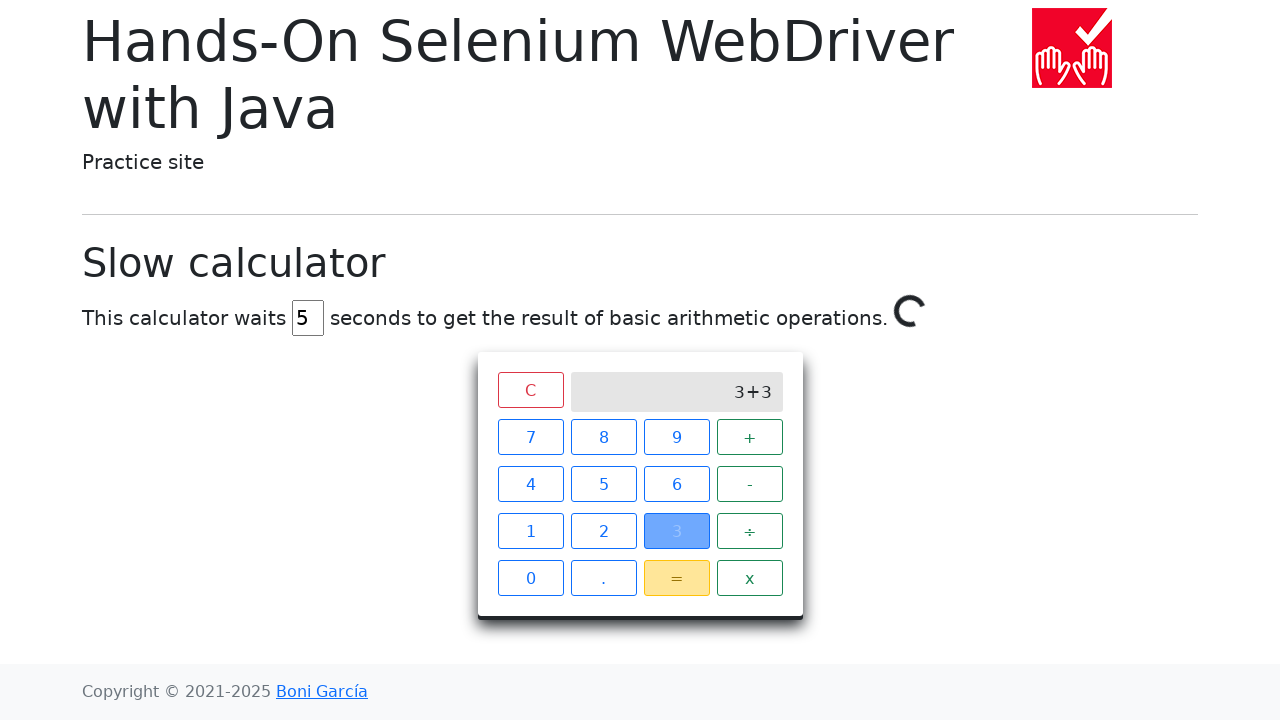

Waited for loading spinner to disappear
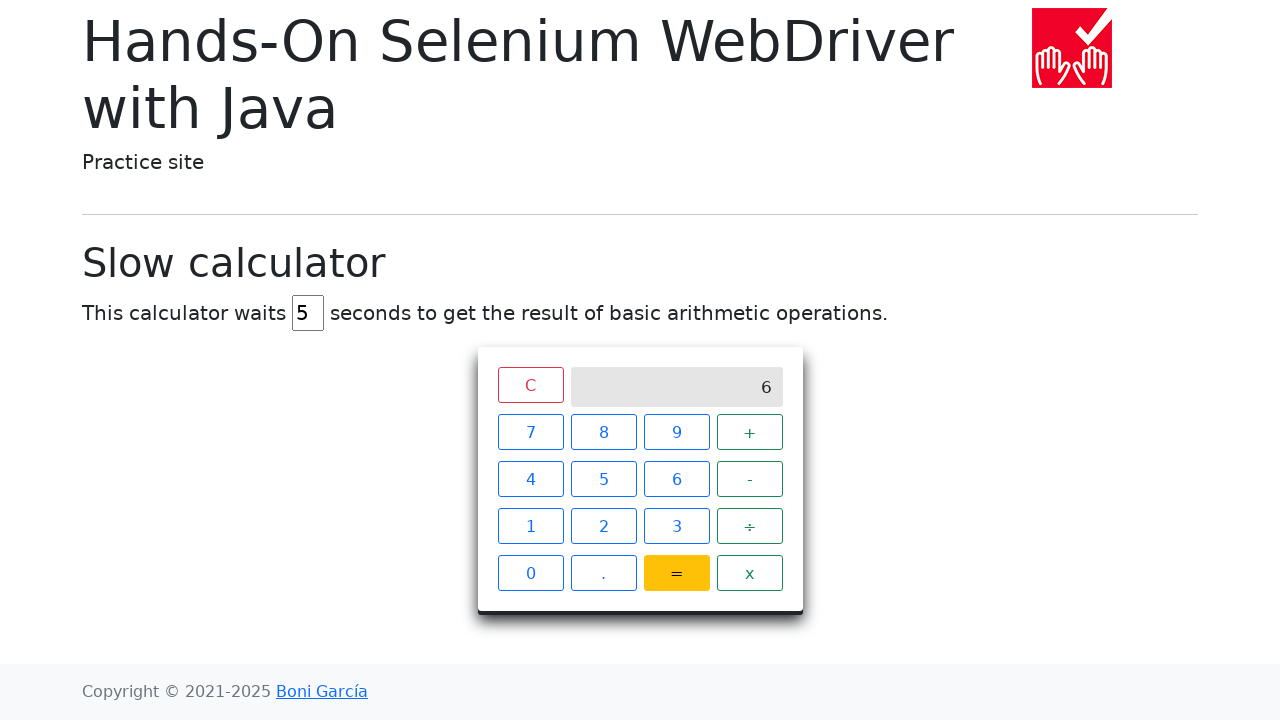

Verified calculator result equals 6
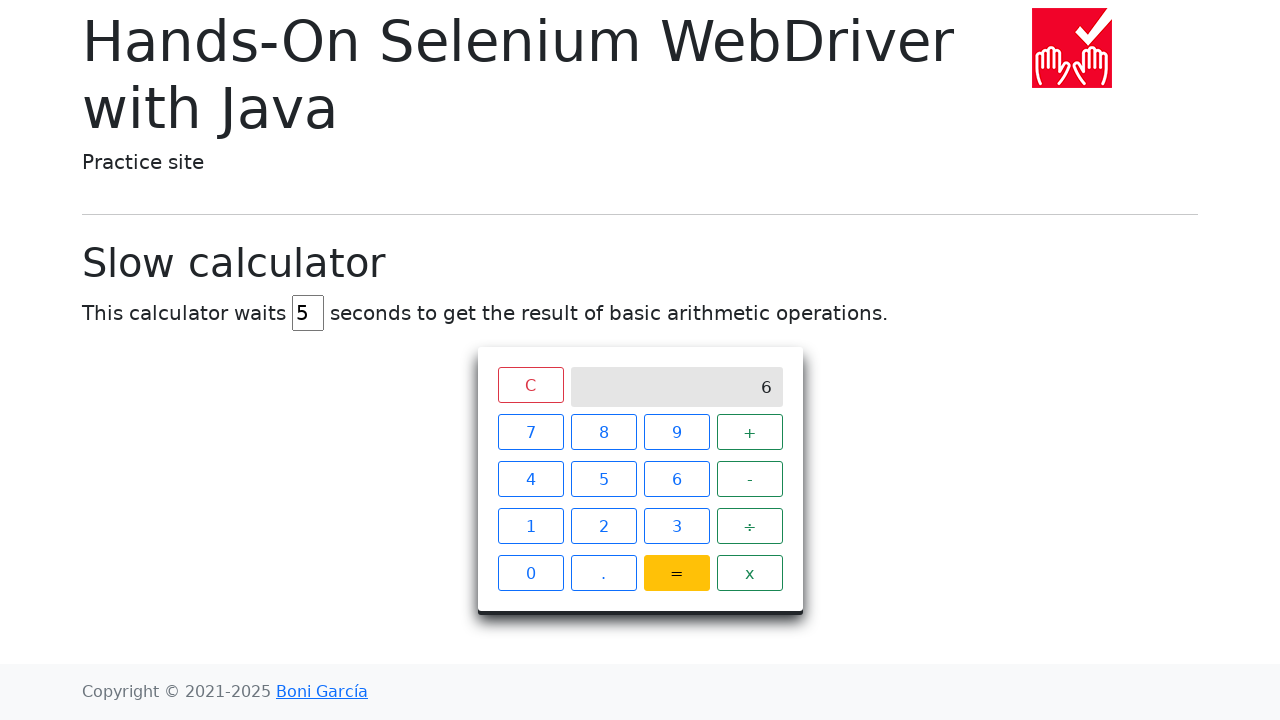

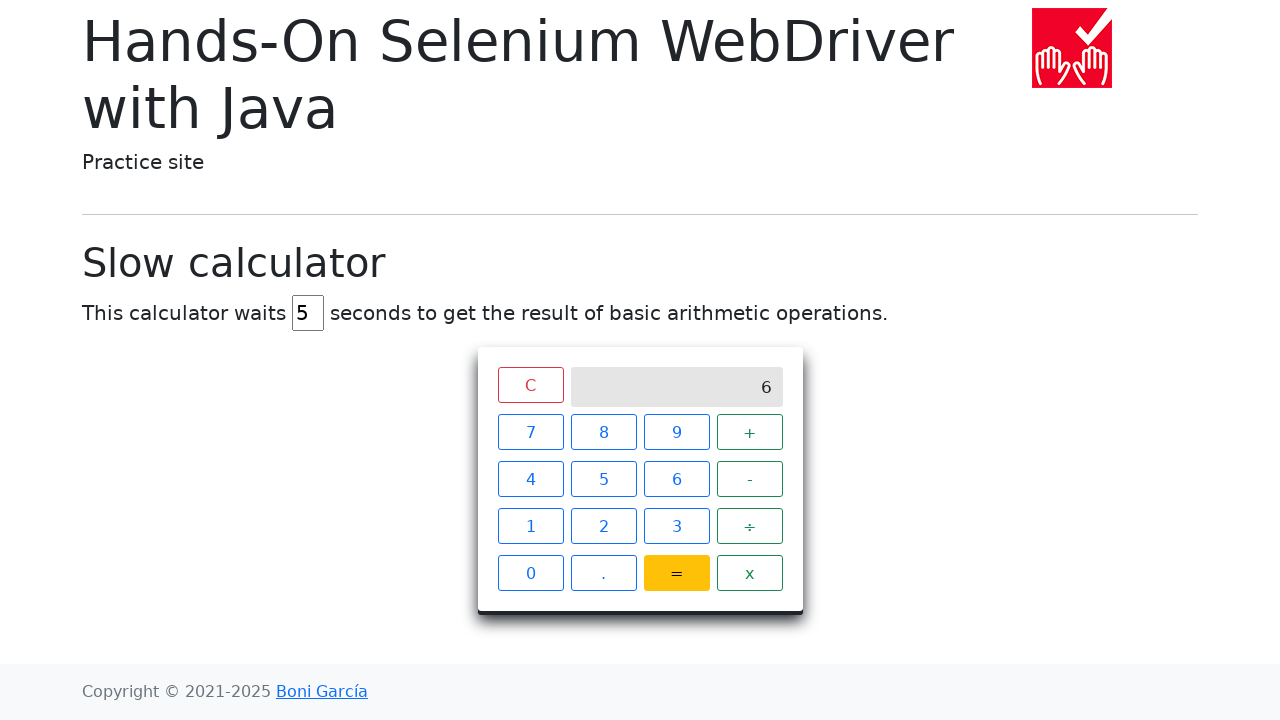